Tests dynamic content loading by clicking a start button and waiting for "Hello World!" text to appear

Starting URL: https://the-internet.herokuapp.com/dynamic_loading/1

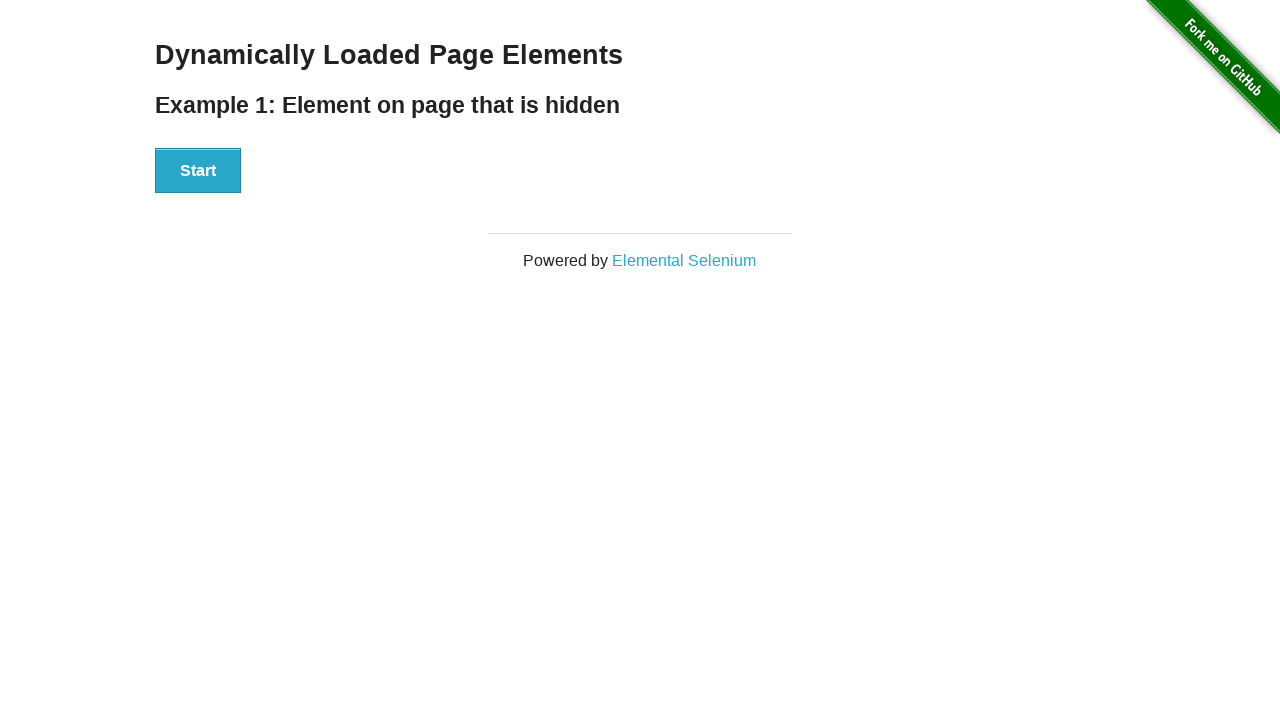

Navigated to dynamic loading test page
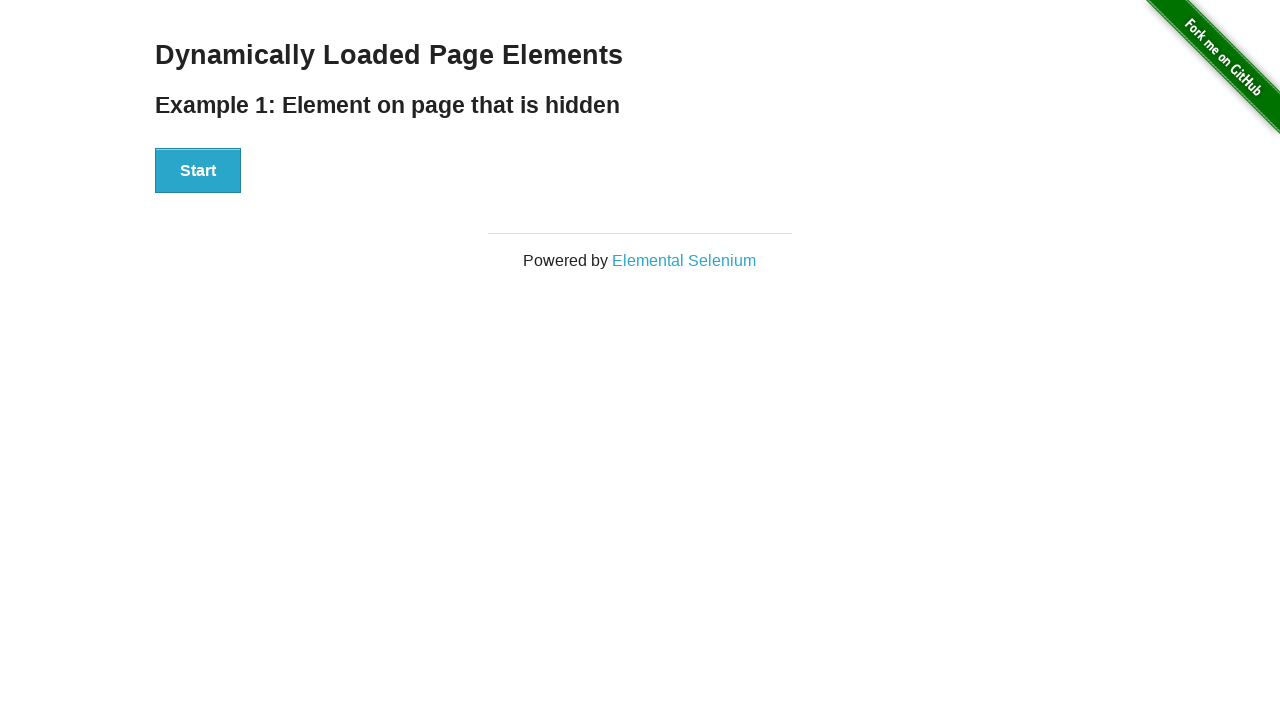

Clicked Start button to trigger dynamic content loading at (198, 171) on xpath=//button[contains(text(),'Start')]
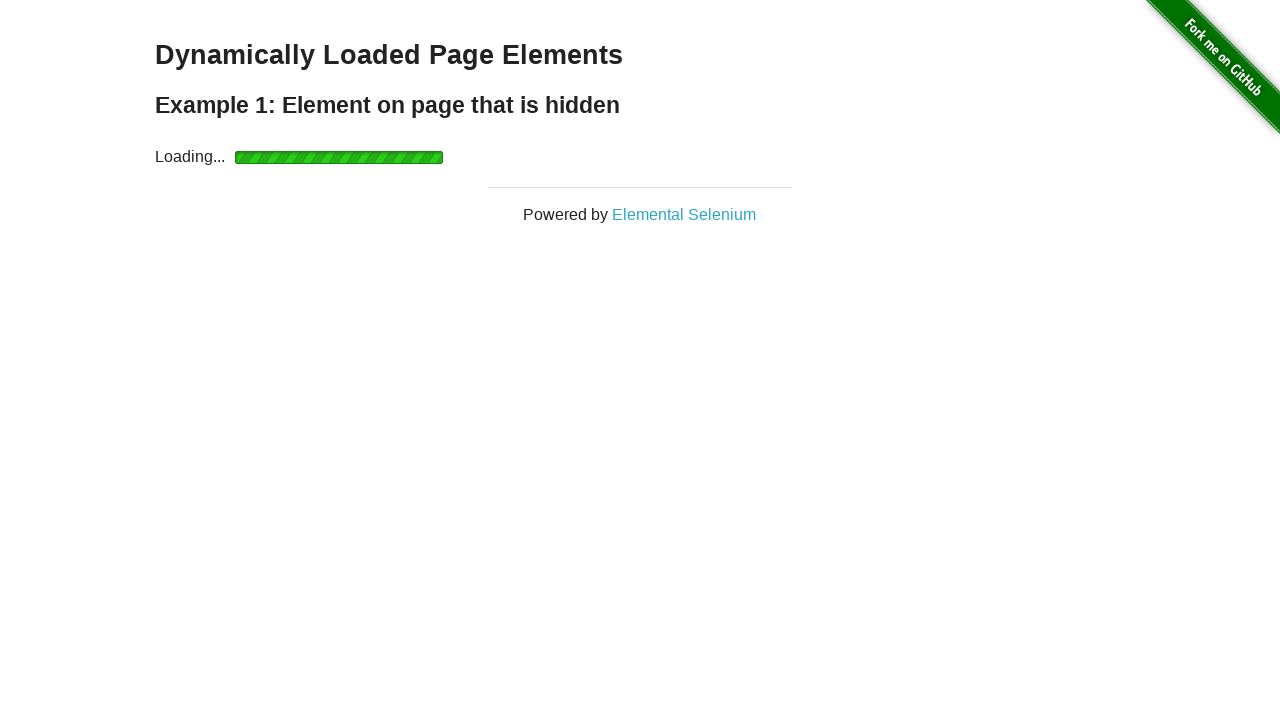

Hello World! text appeared after dynamic loading
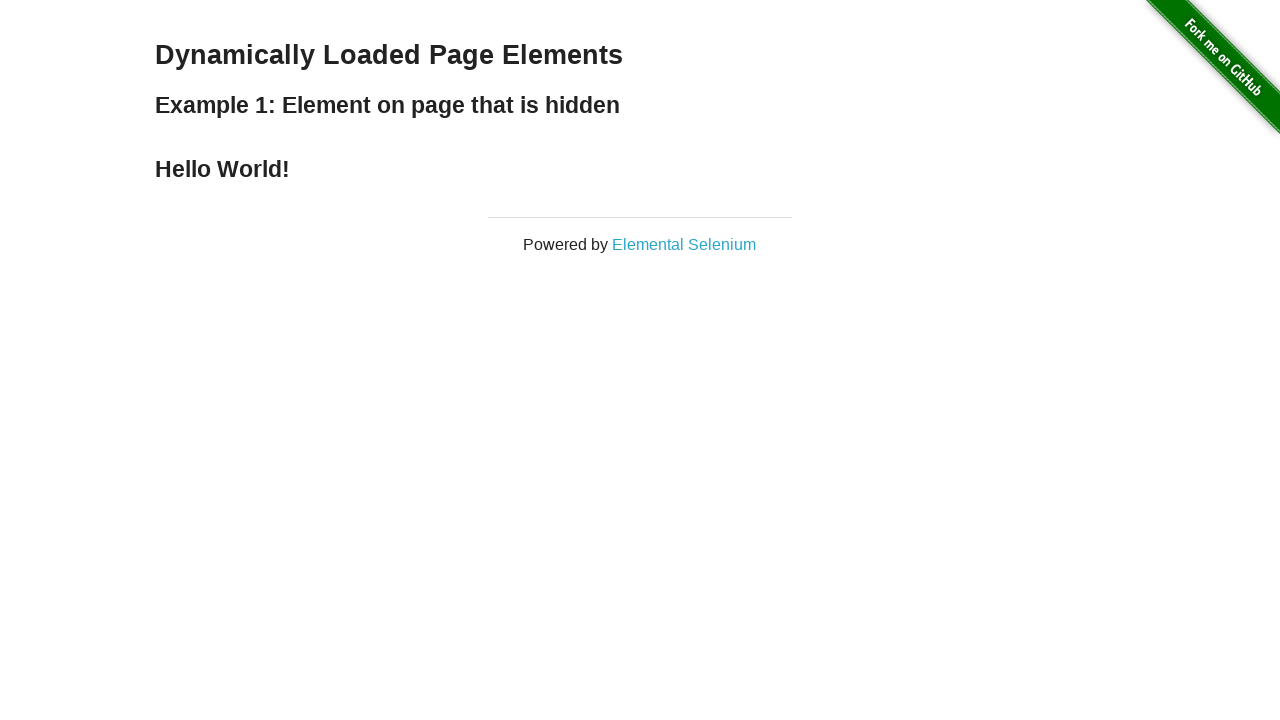

Verified Hello World! text content is displayed
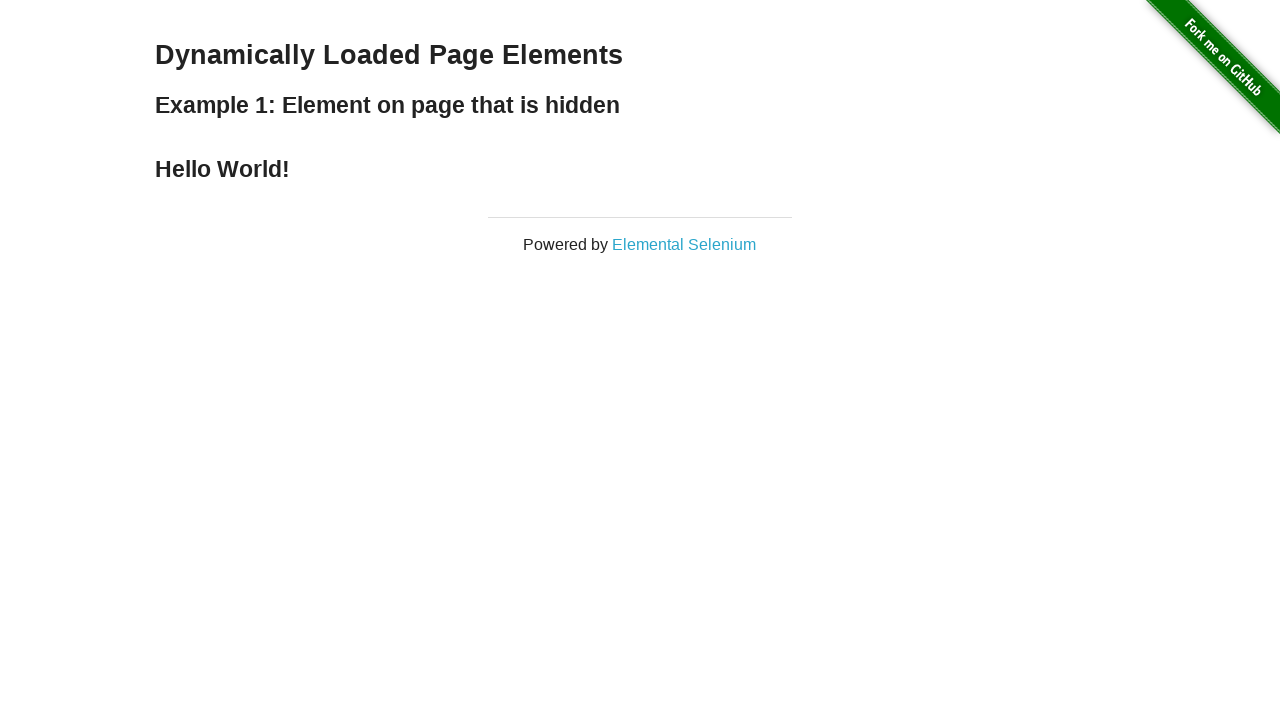

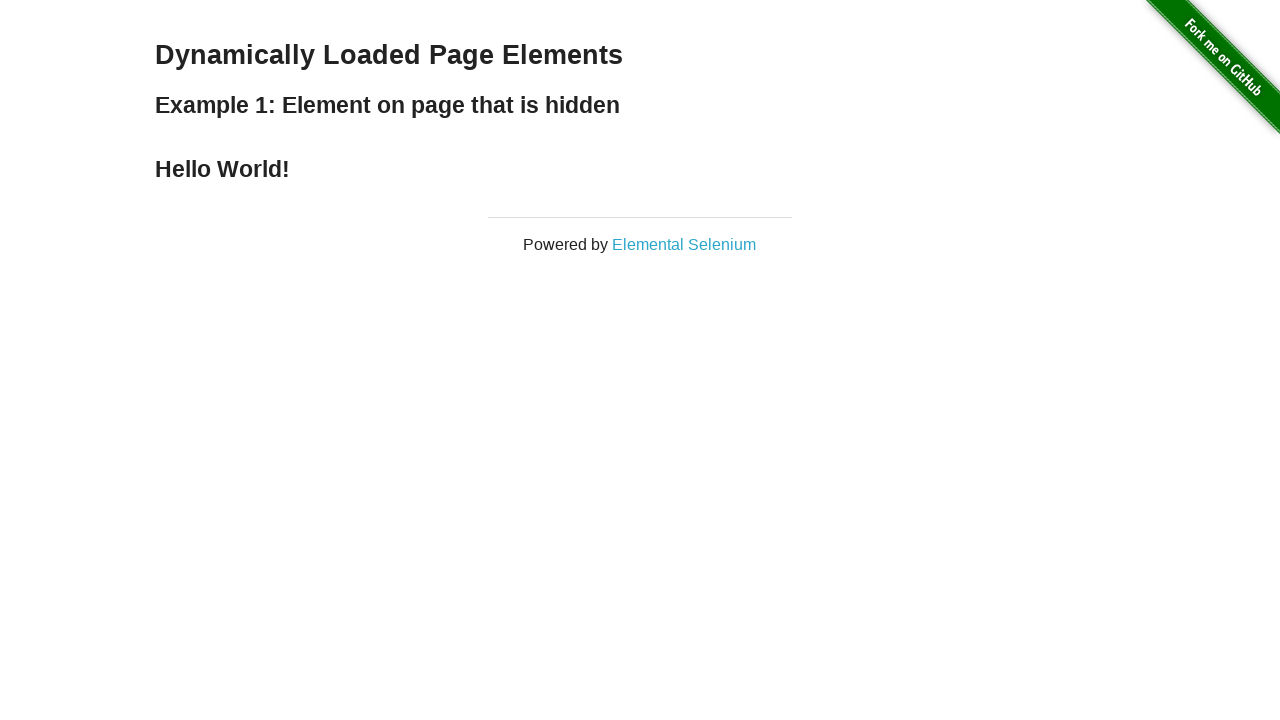